Tests drag and drop functionality by dragging a draggable element onto a droppable target area and verifying the draggable element is positioned within the droppable area bounds.

Starting URL: http://www.seleniumui.moderntester.pl/droppable.php

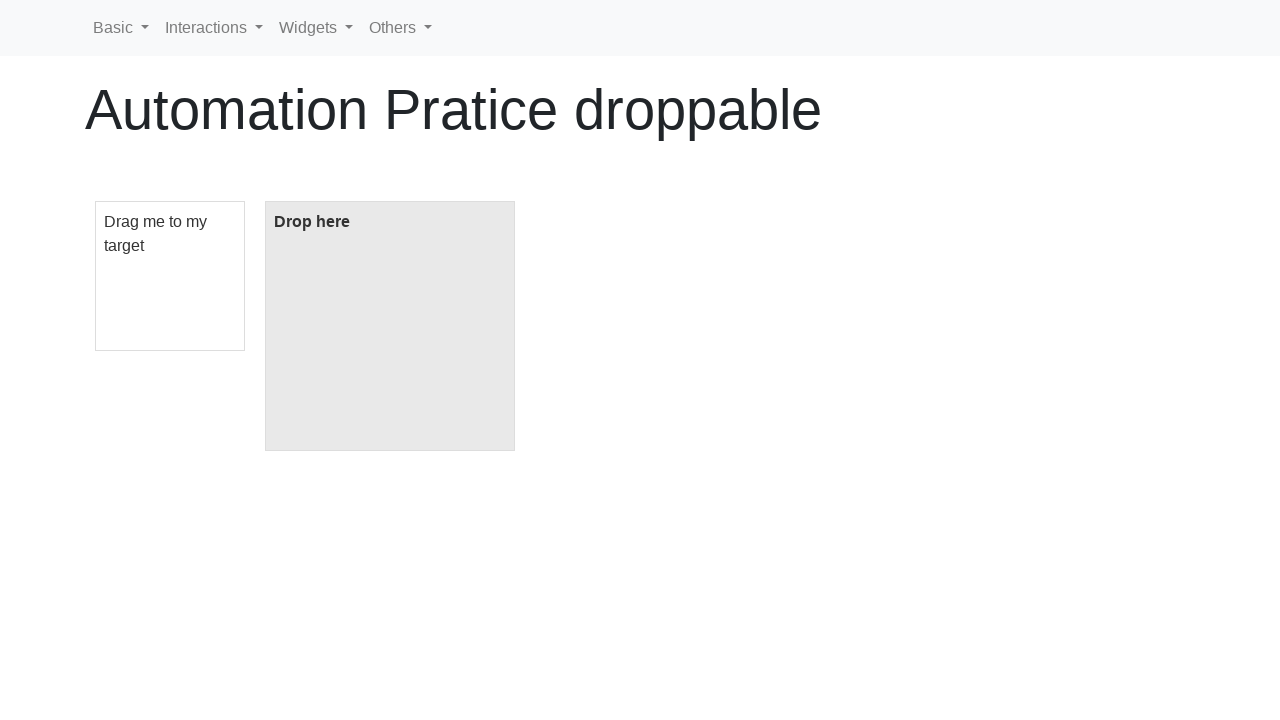

Located the draggable element
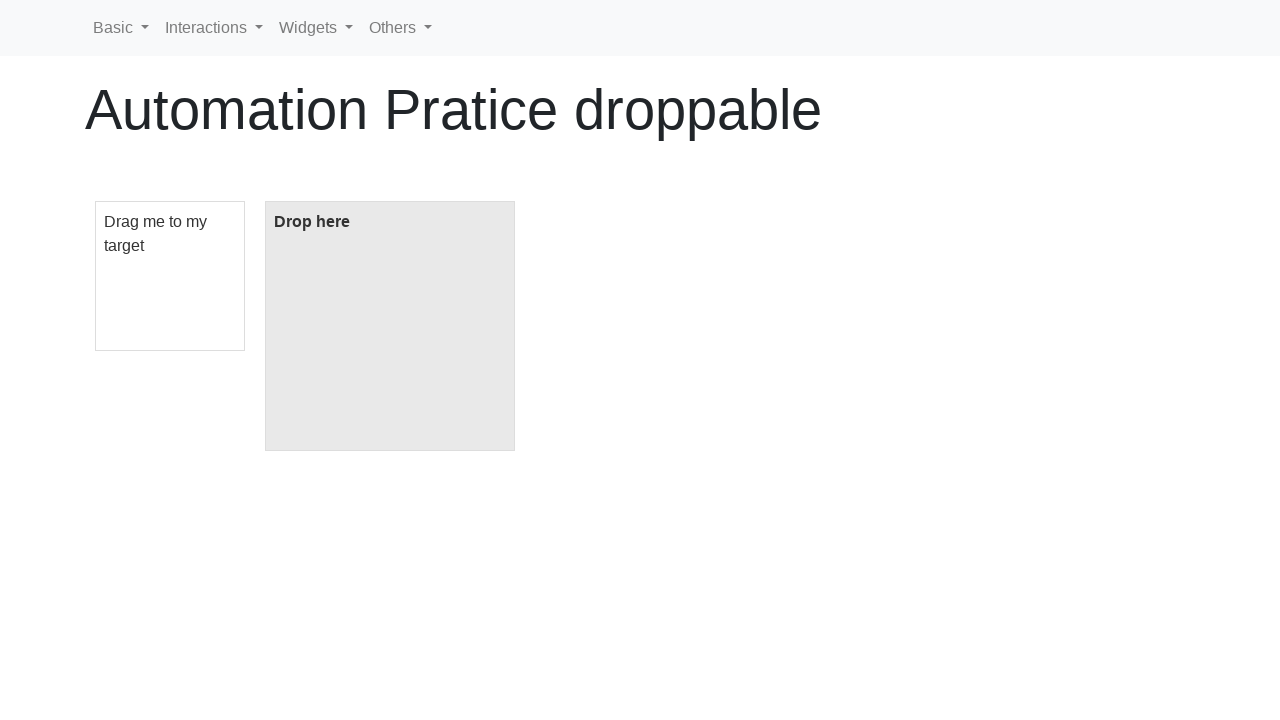

Located the droppable target element
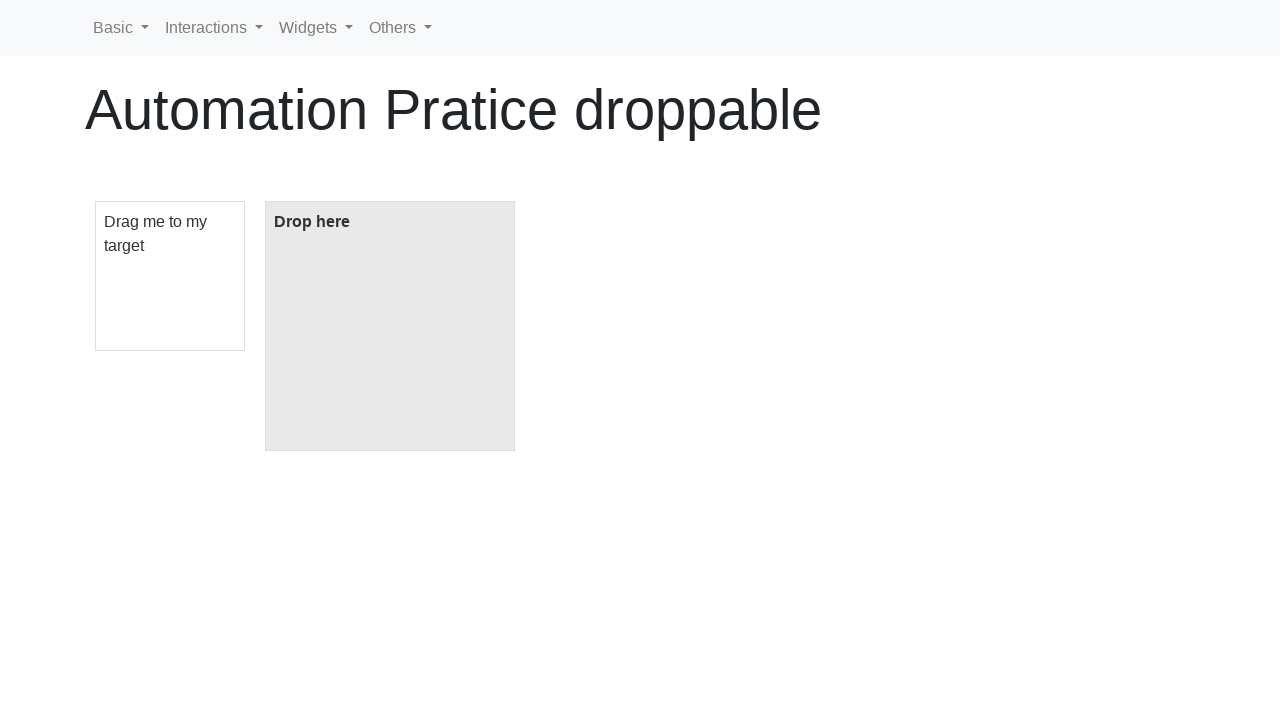

Draggable element became visible
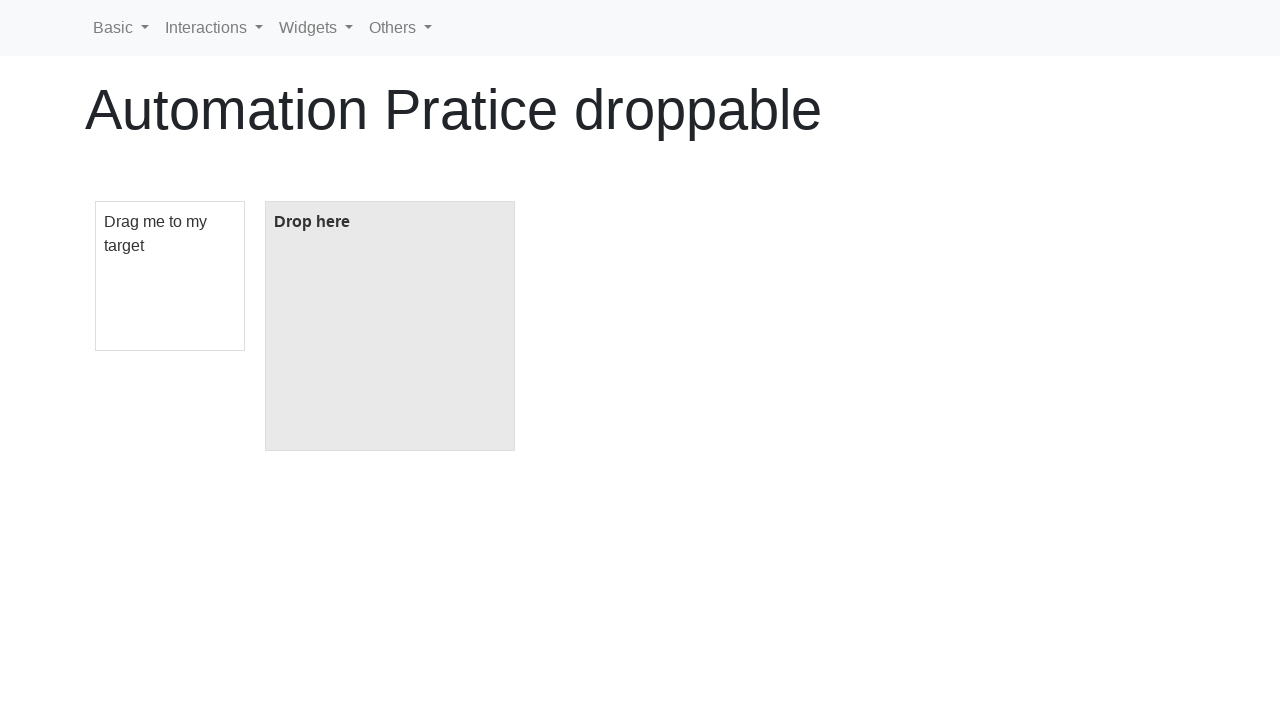

Droppable target element became visible
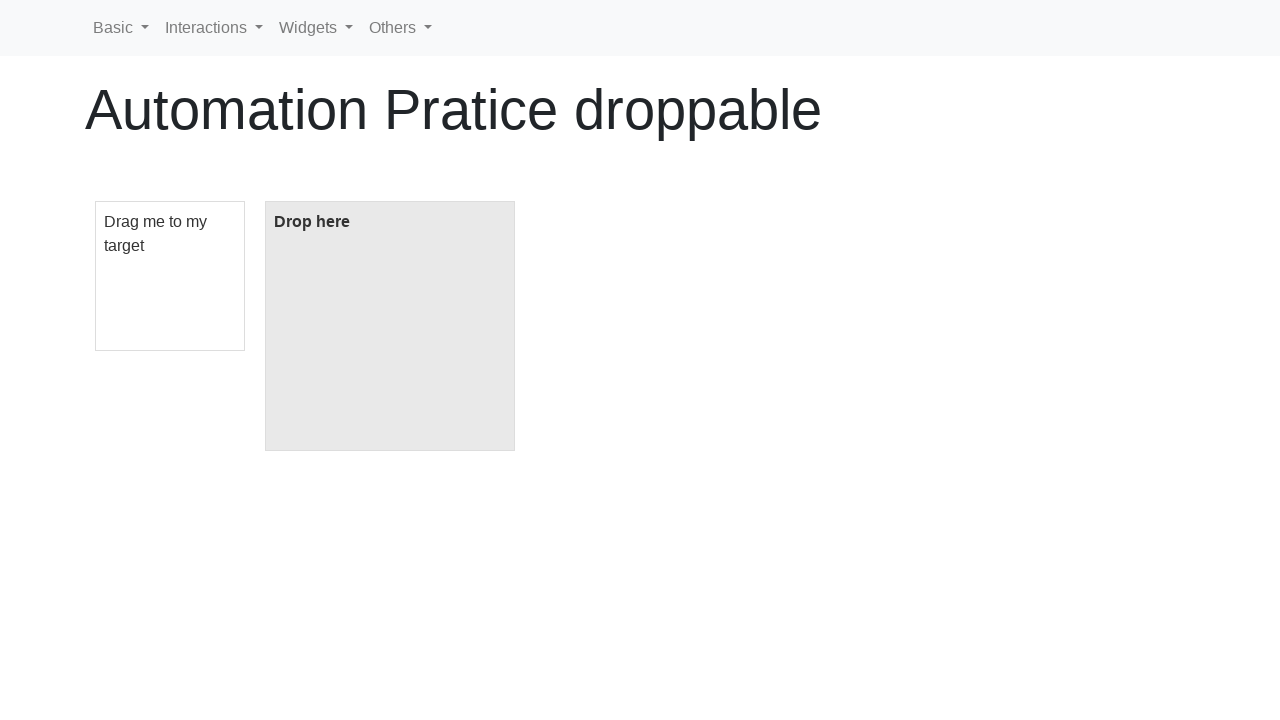

Dragged draggable element onto droppable target at (390, 326)
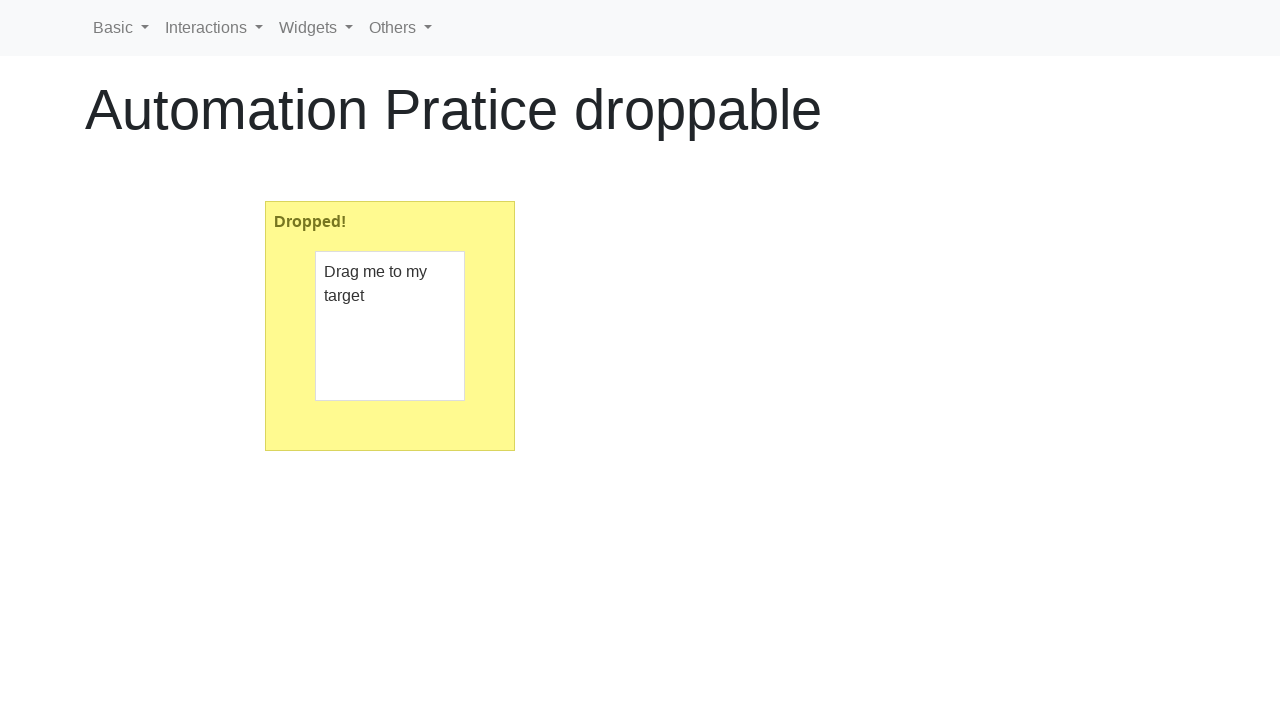

Waited 500ms for drop animation to complete
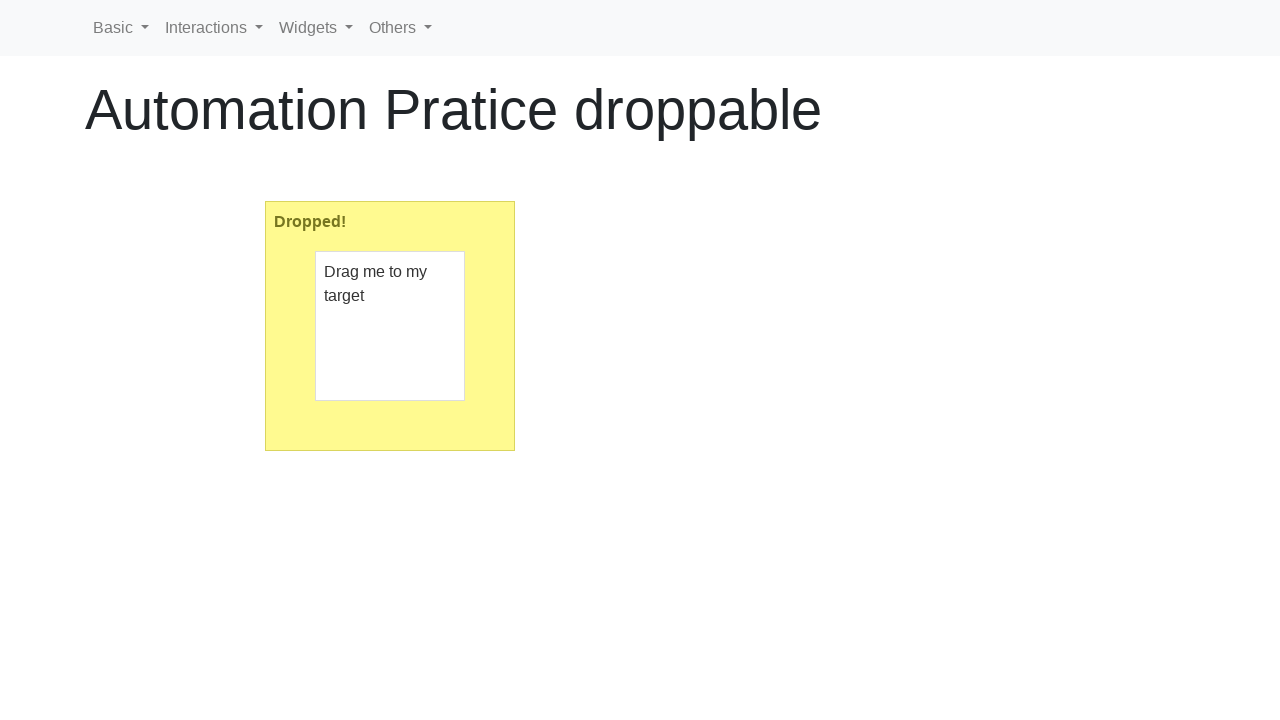

Verified draggable element was successfully dropped in droppable area (text changed to 'Dropped!')
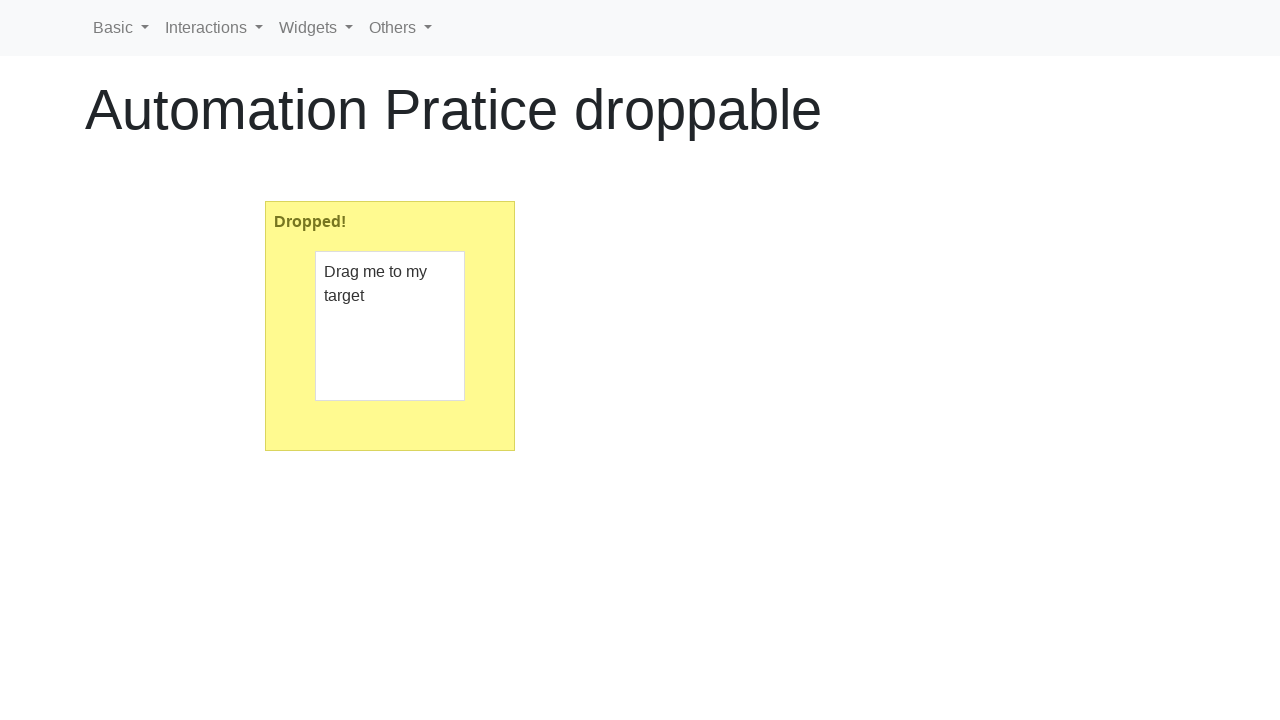

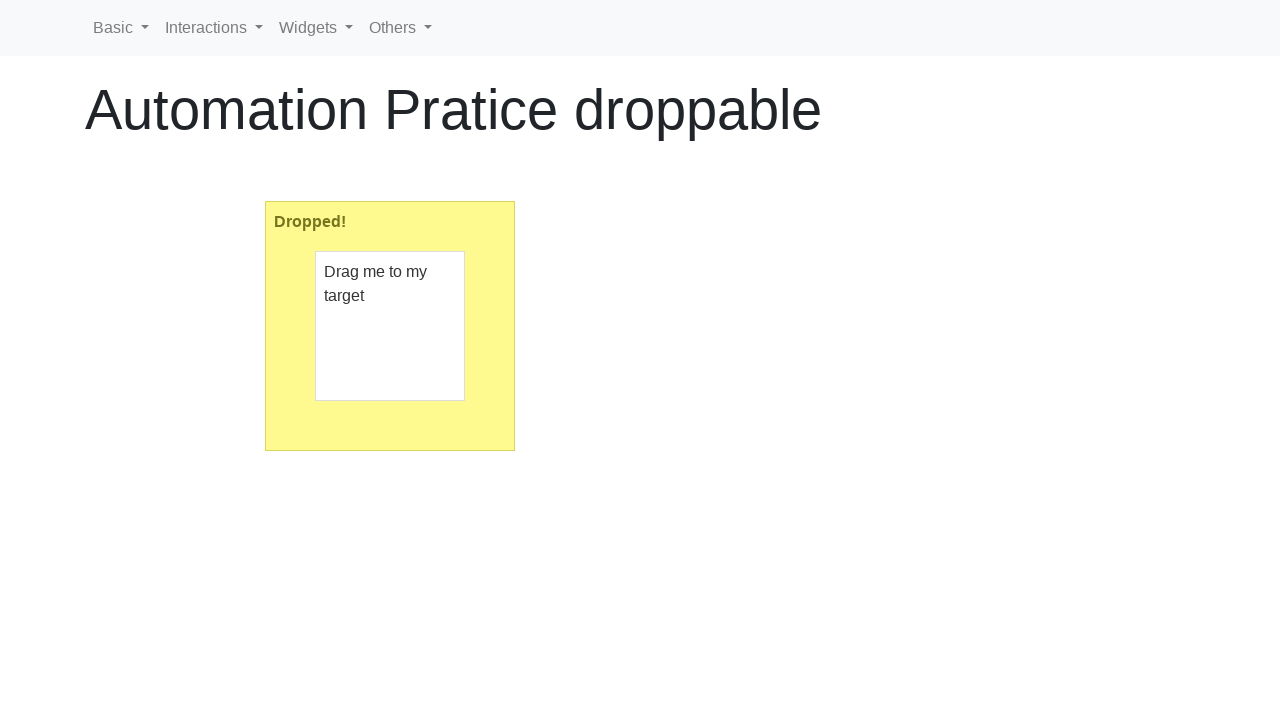